Tests password validation on Mailchimp signup by entering a single character password and verifying validation message appears

Starting URL: https://login.mailchimp.com/signup/

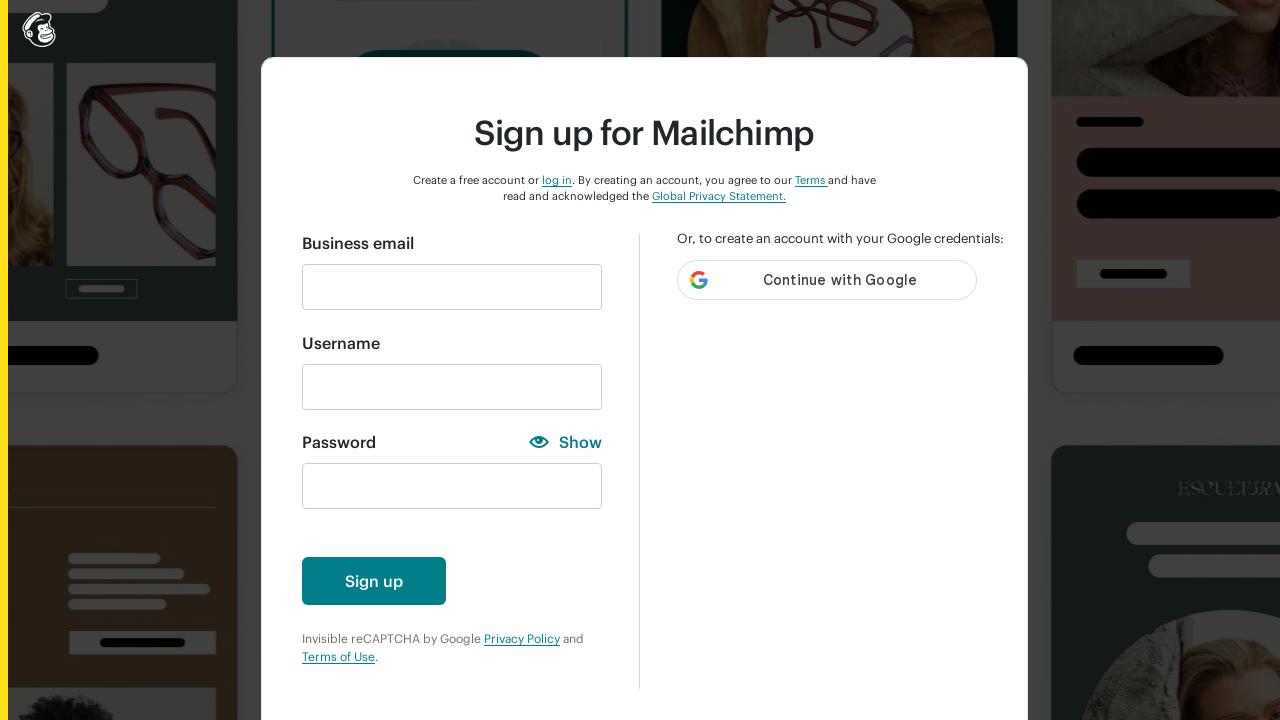

Filled email field with 'abc@gmail.com' on #email
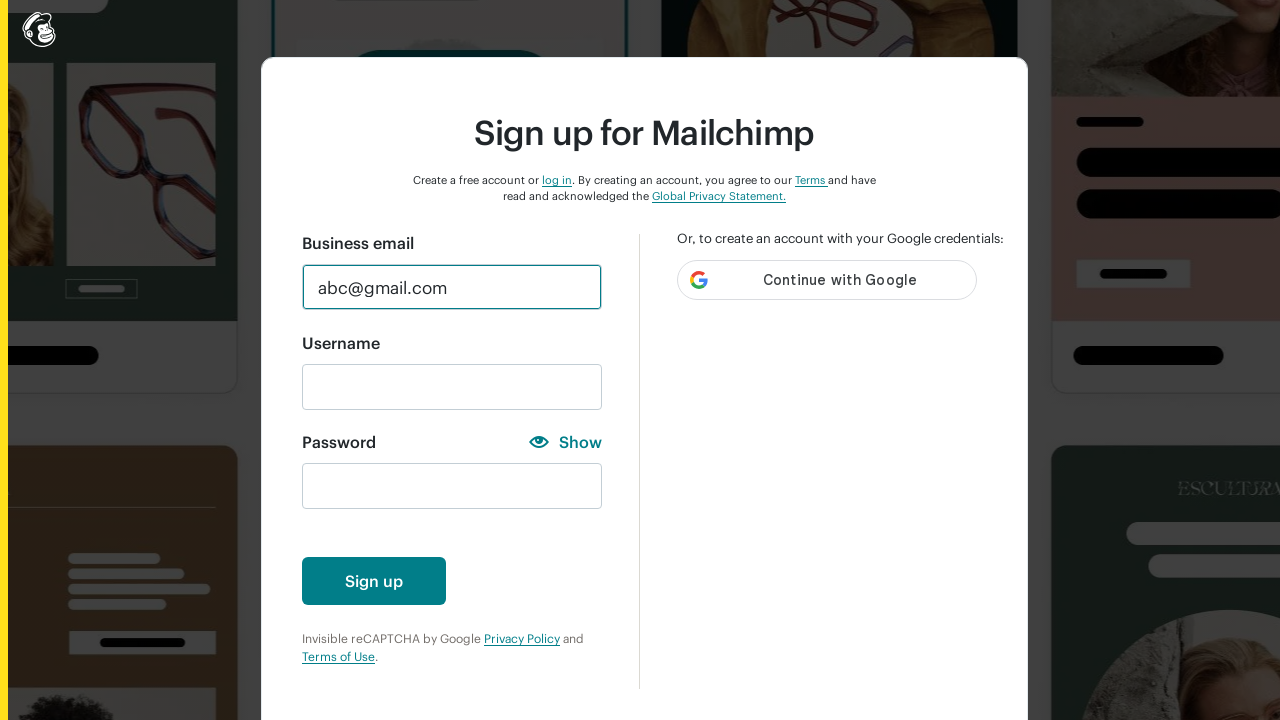

Filled password field with single character '1' to trigger validation on #new_password
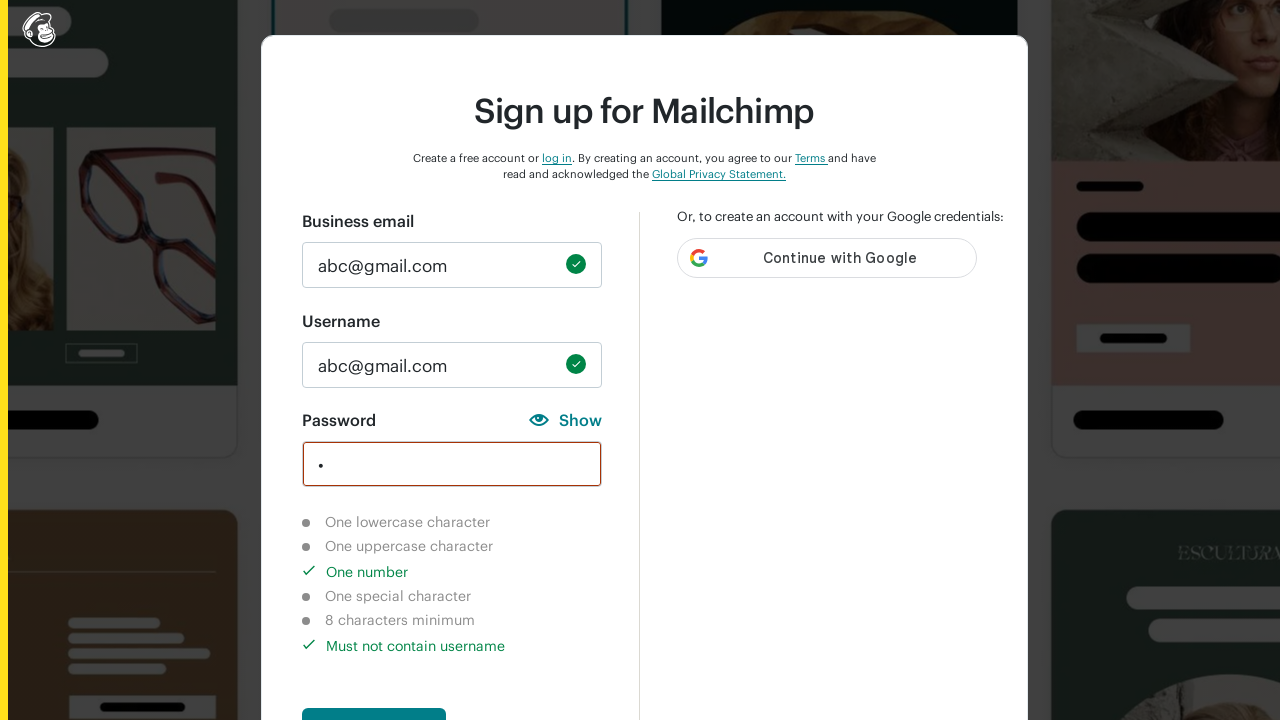

Password validation message appeared - number character requirement completed
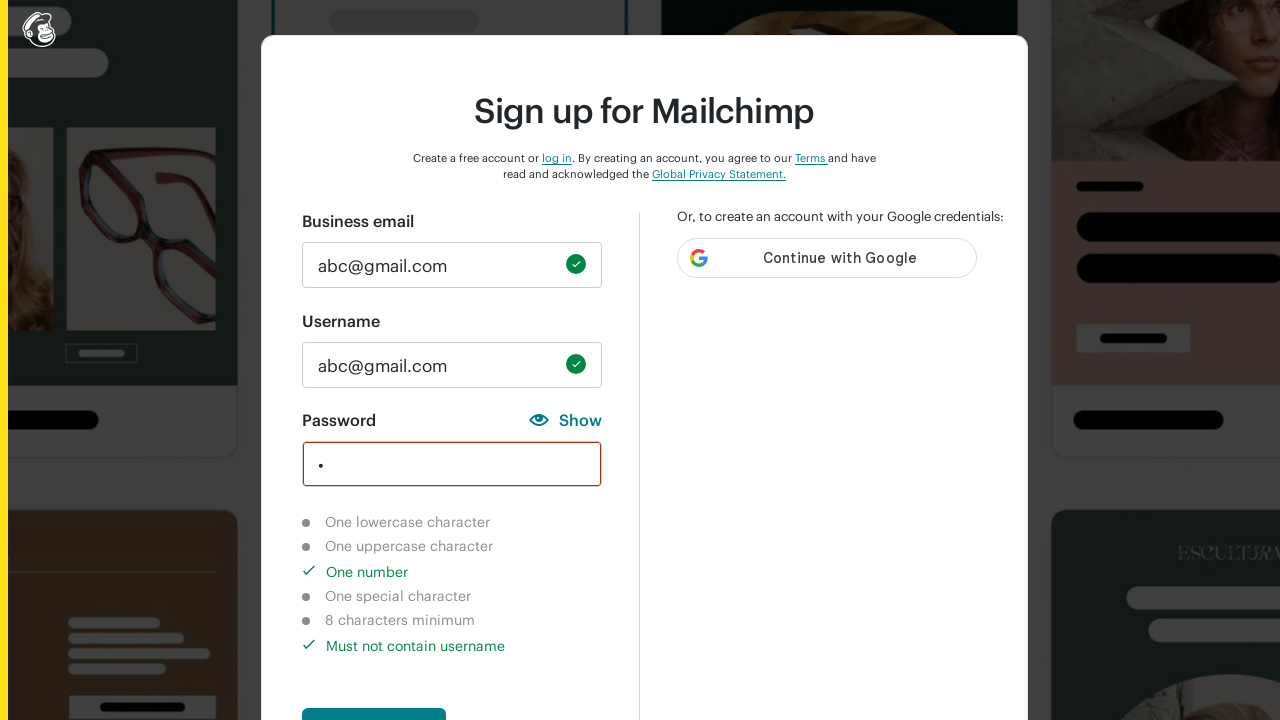

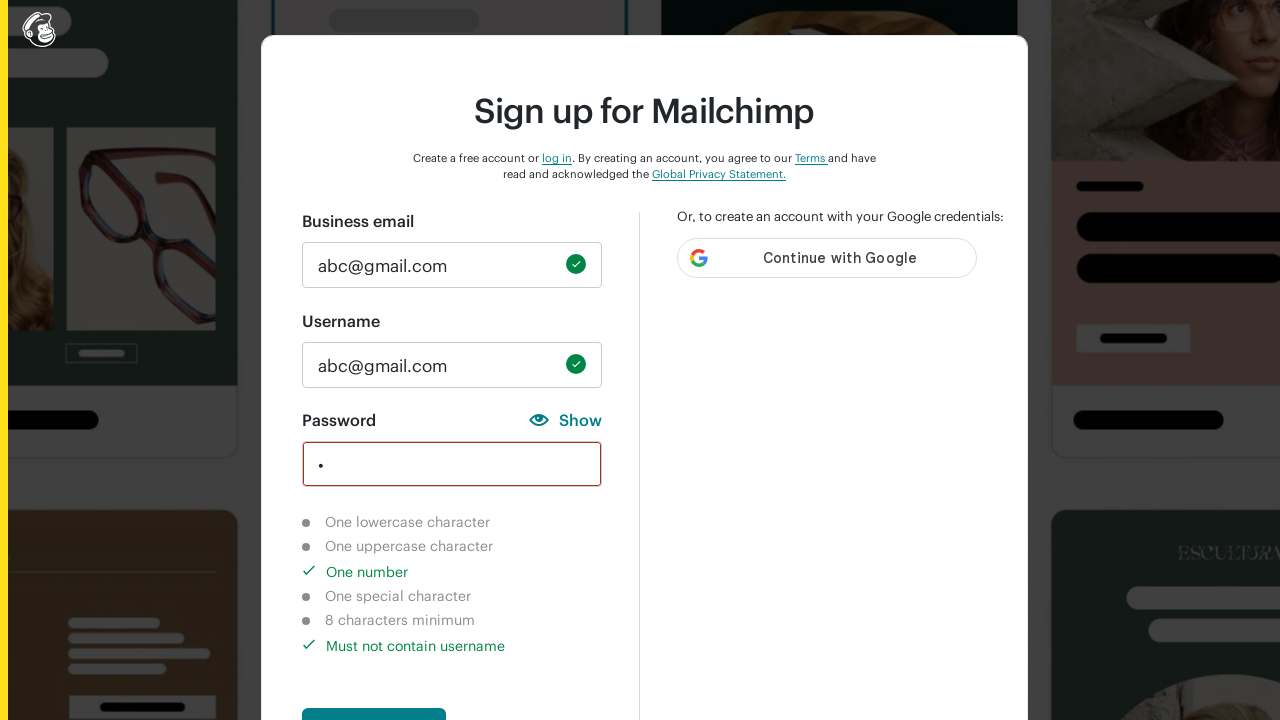